Tests train search functionality on erail.in by entering departure and arrival stations, then retrieves and sorts the list of available trains

Starting URL: https://erail.in/

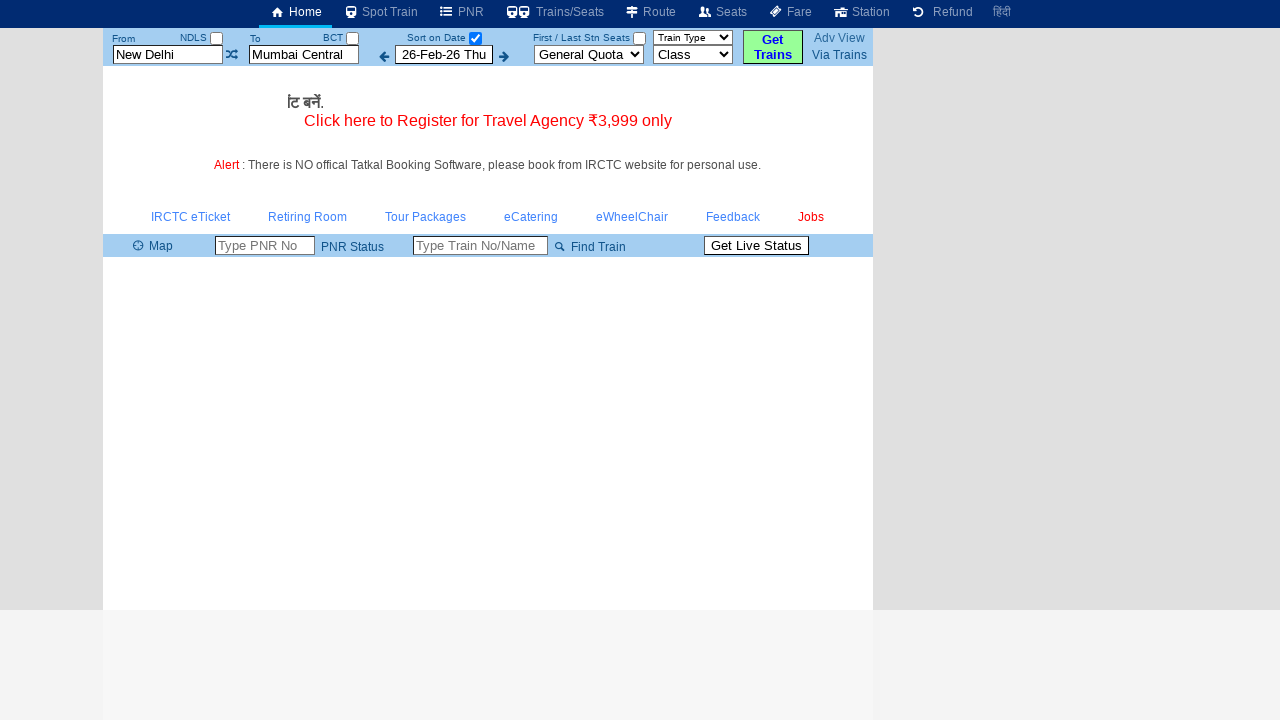

Unchecked 'Select Date Only' checkbox to retrieve all trains at (475, 38) on #chkSelectDateOnly
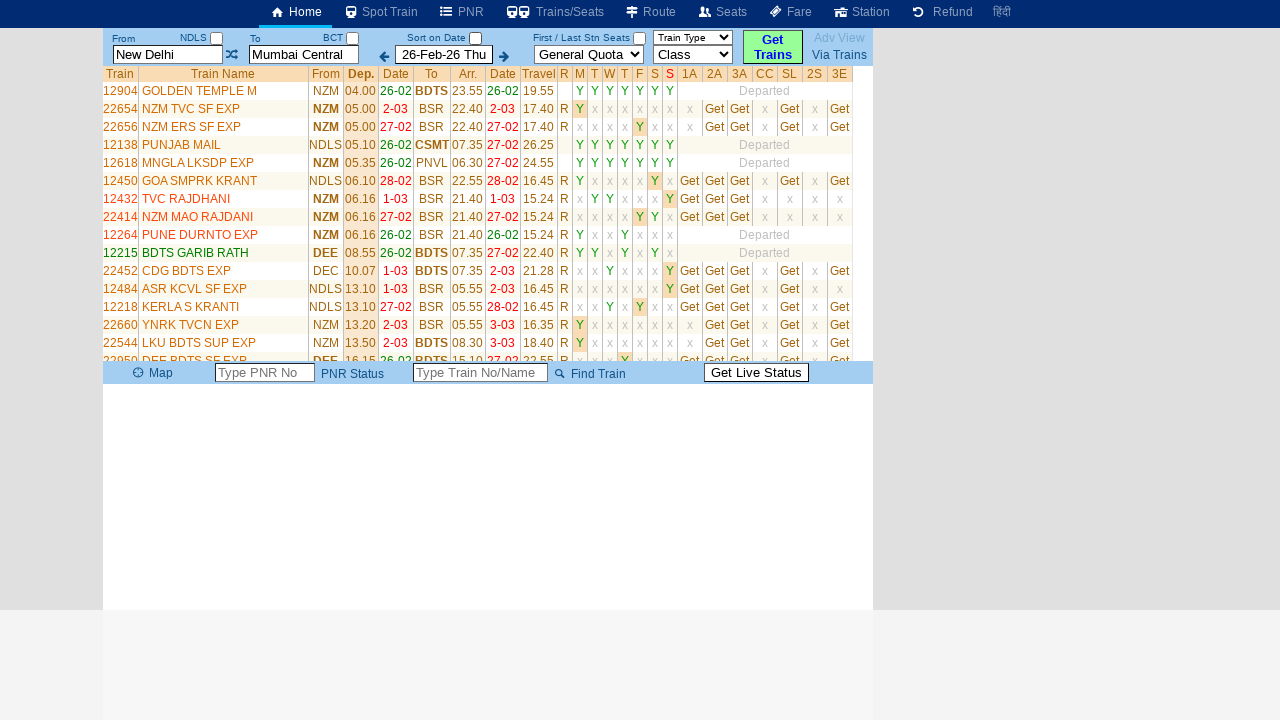

Cleared departure station field on #txtStationFrom
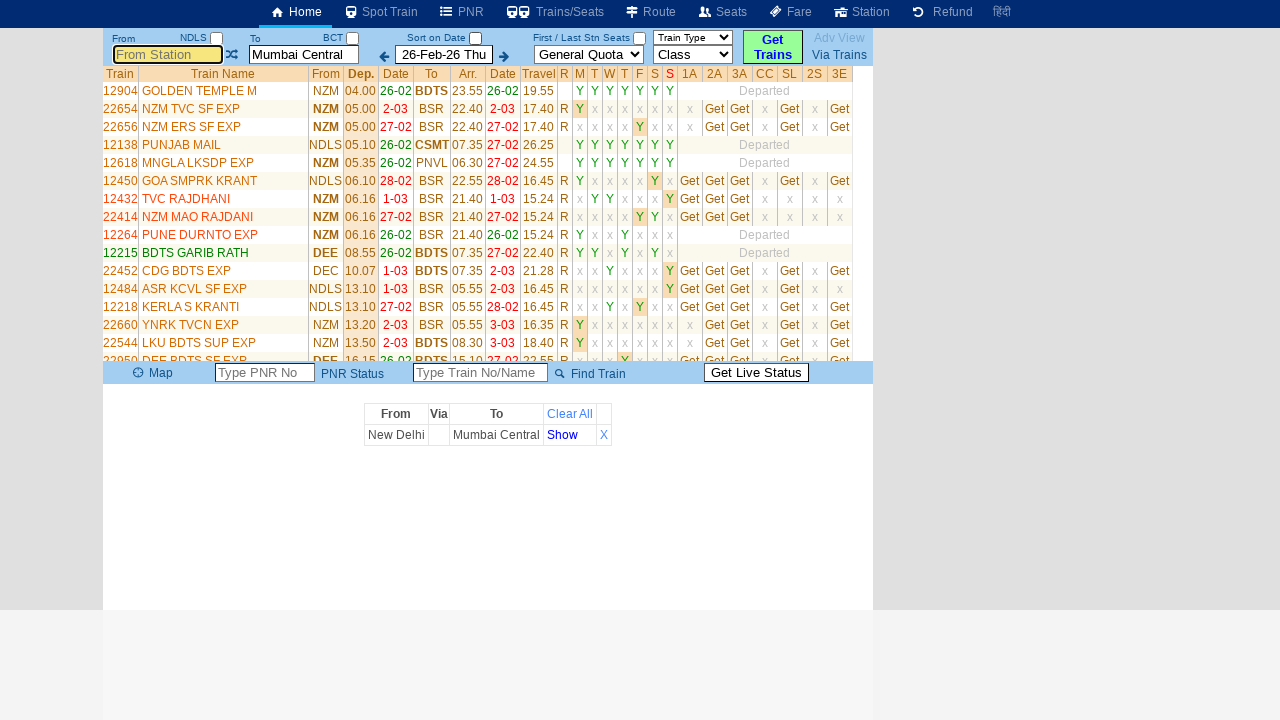

Entered 'MSB' as departure station on #txtStationFrom
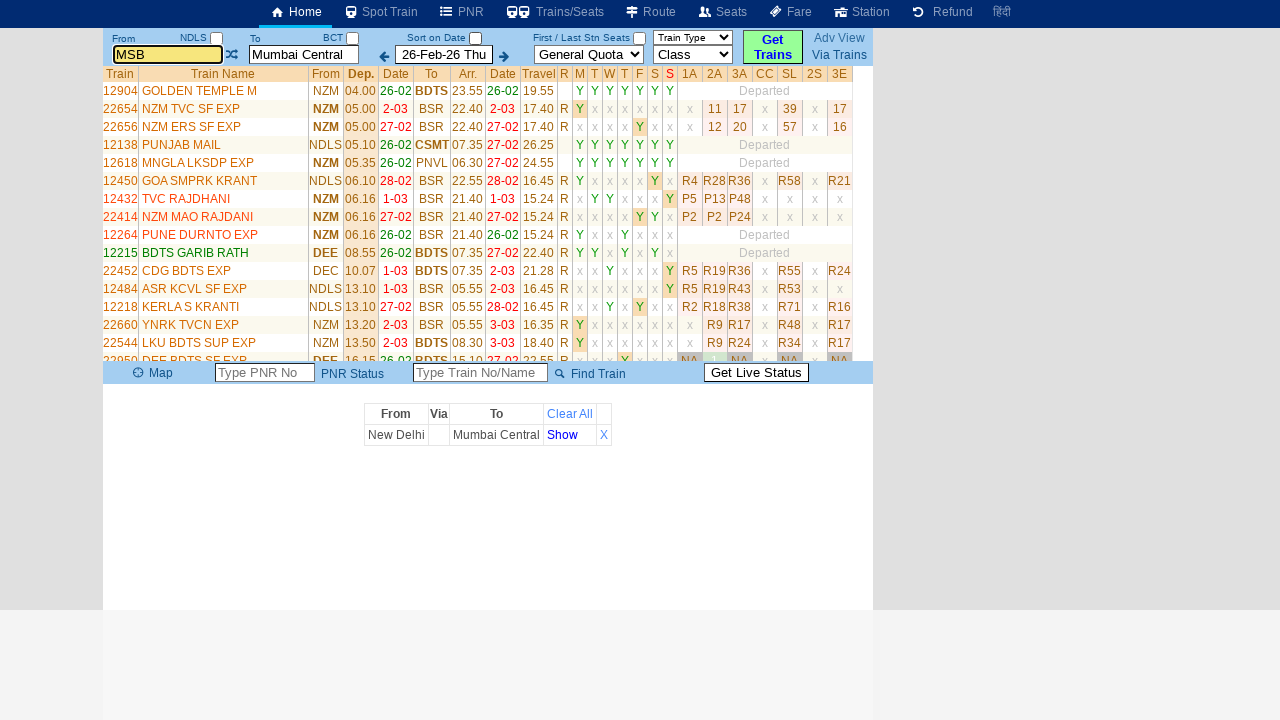

Pressed Tab to confirm departure station on #txtStationFrom
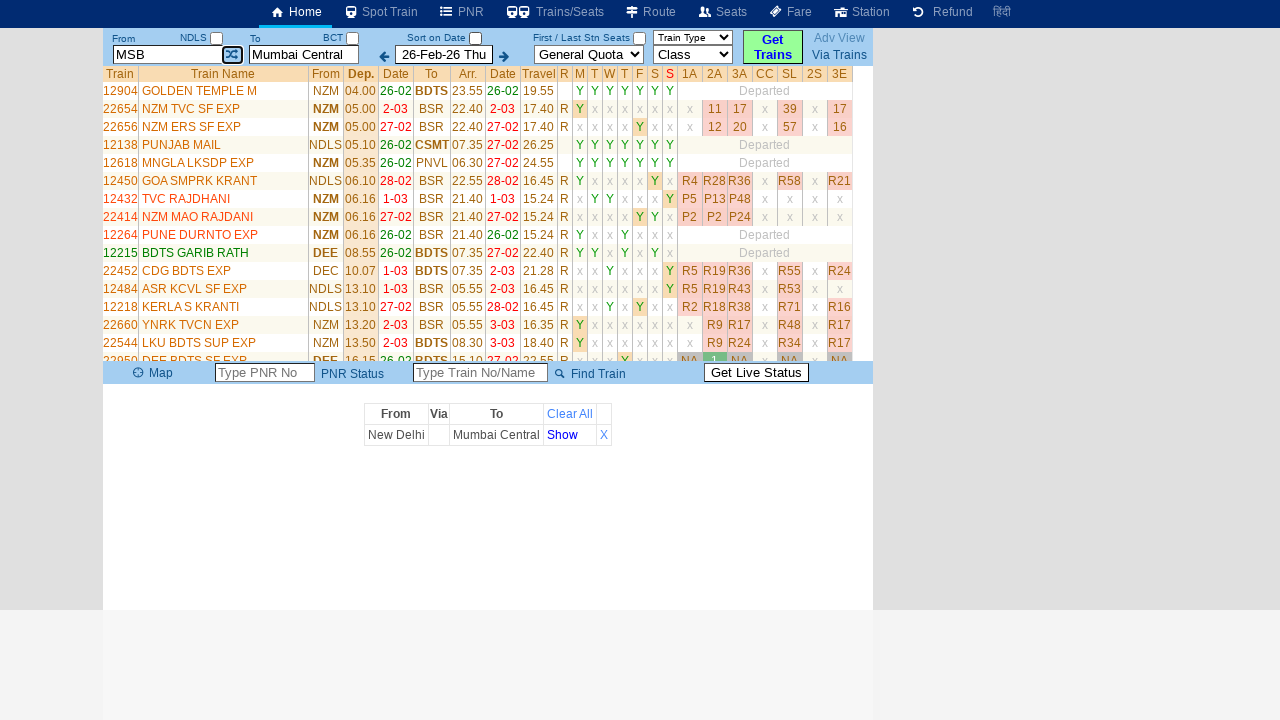

Cleared arrival station field on #txtStationTo
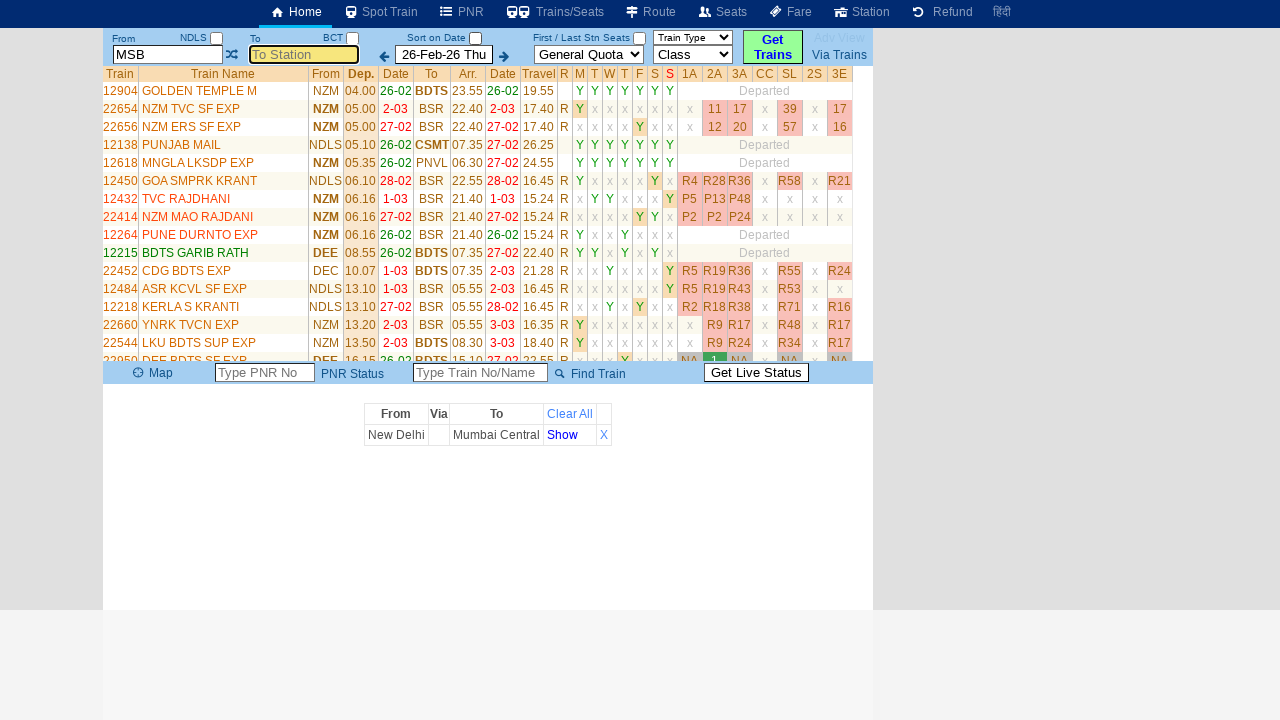

Entered 'SA' as arrival station on #txtStationTo
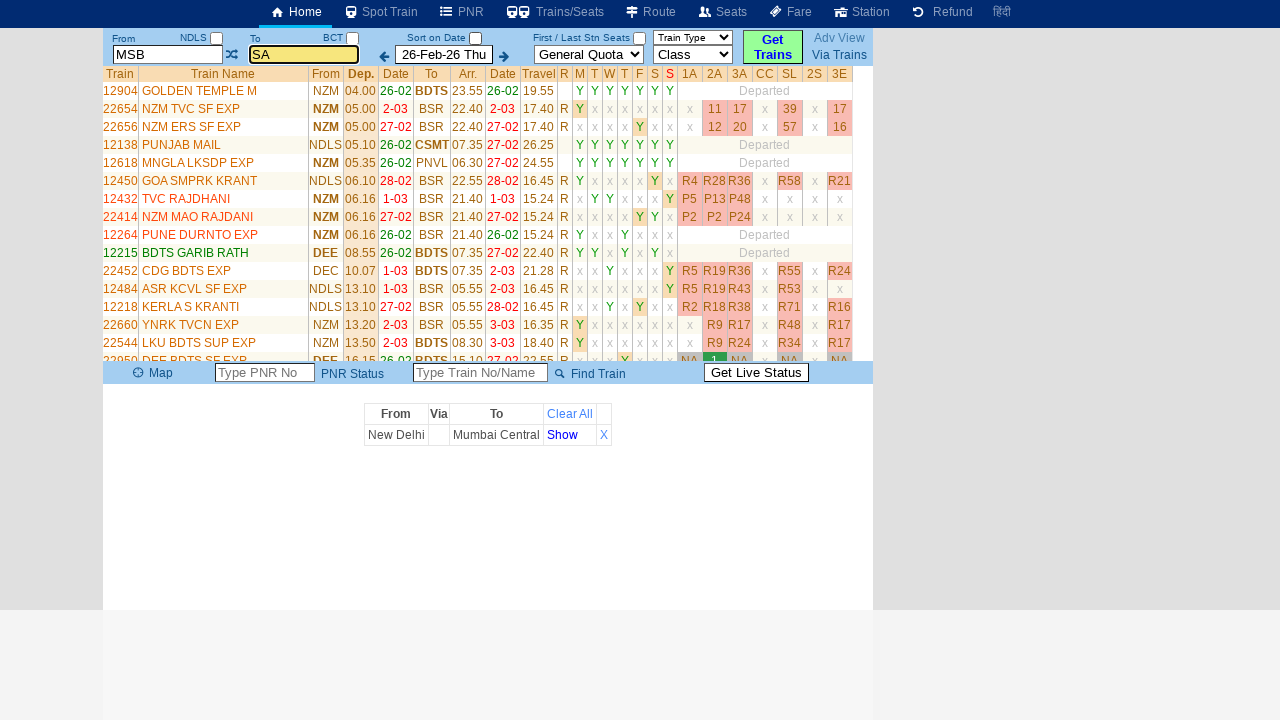

Pressed Tab to confirm arrival station on #txtStationTo
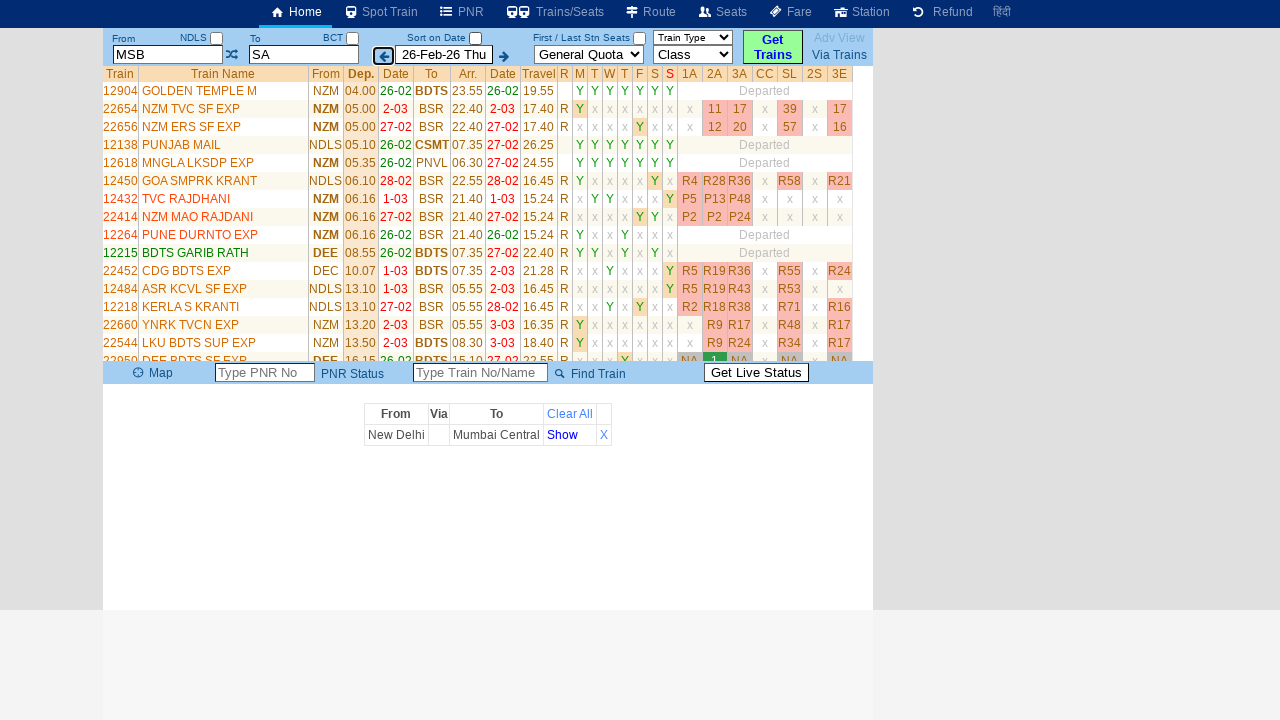

Train list loaded and train table is visible
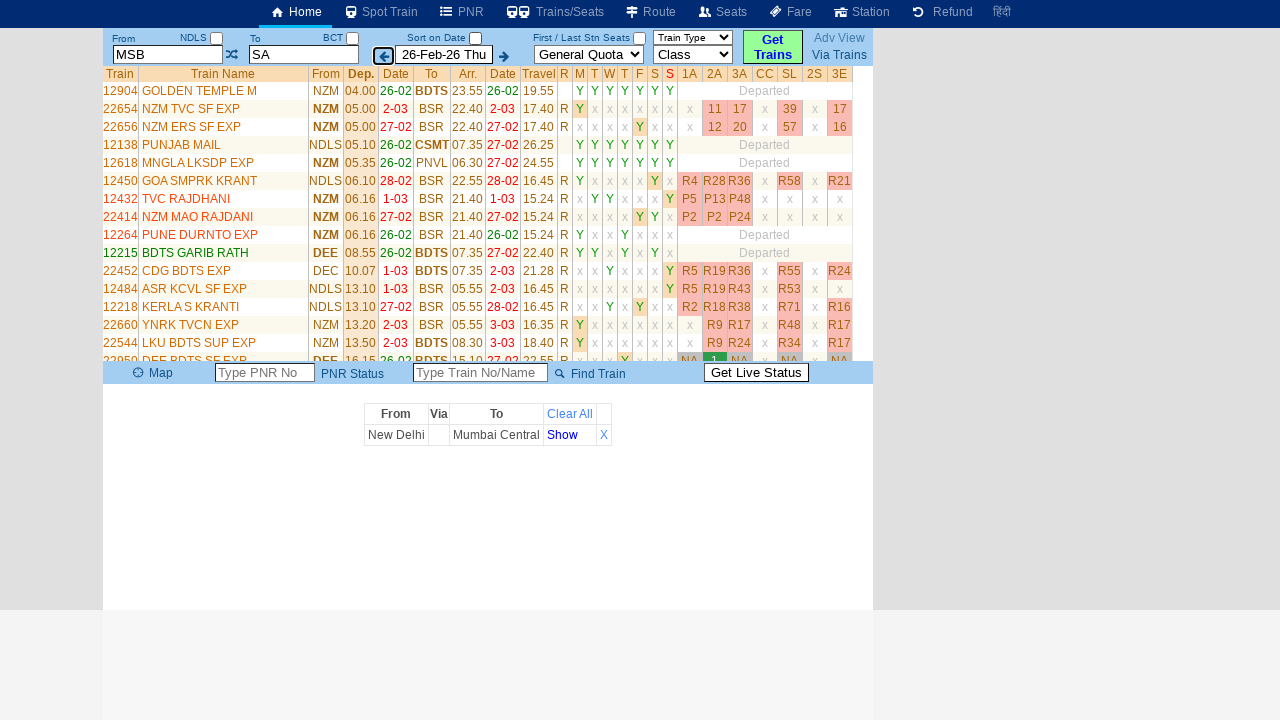

Verified train search results - found 35 trains
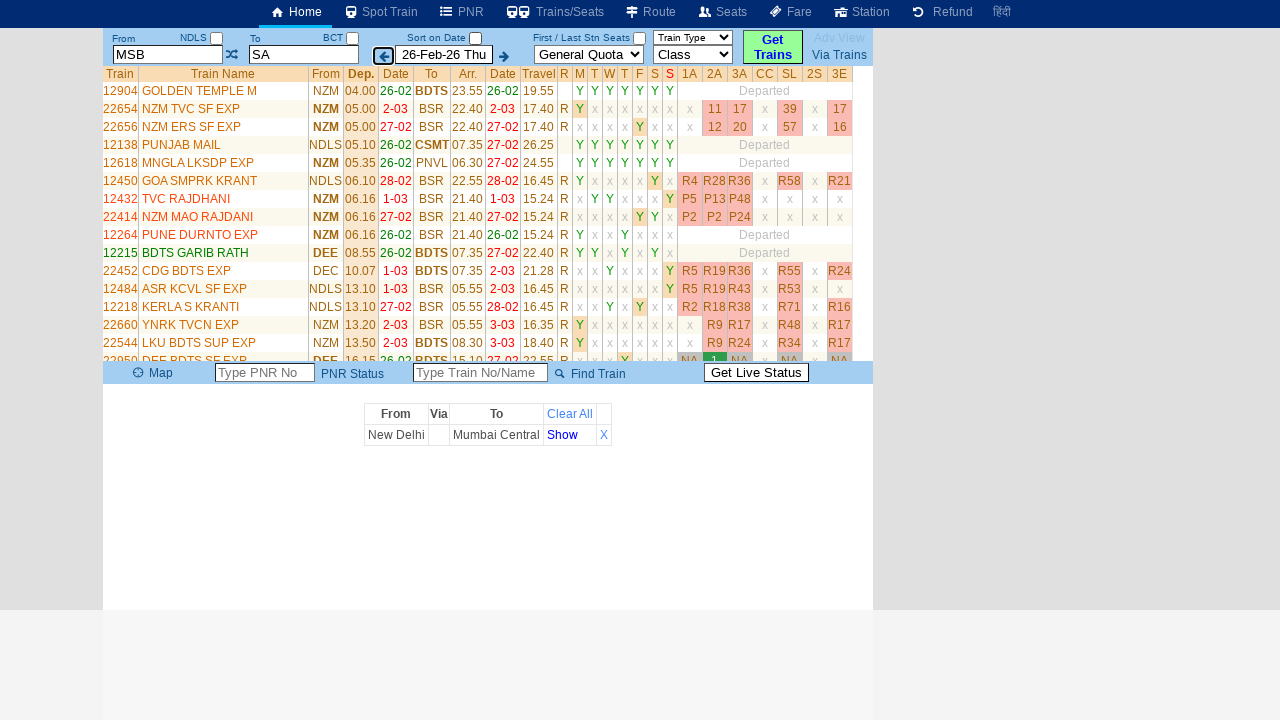

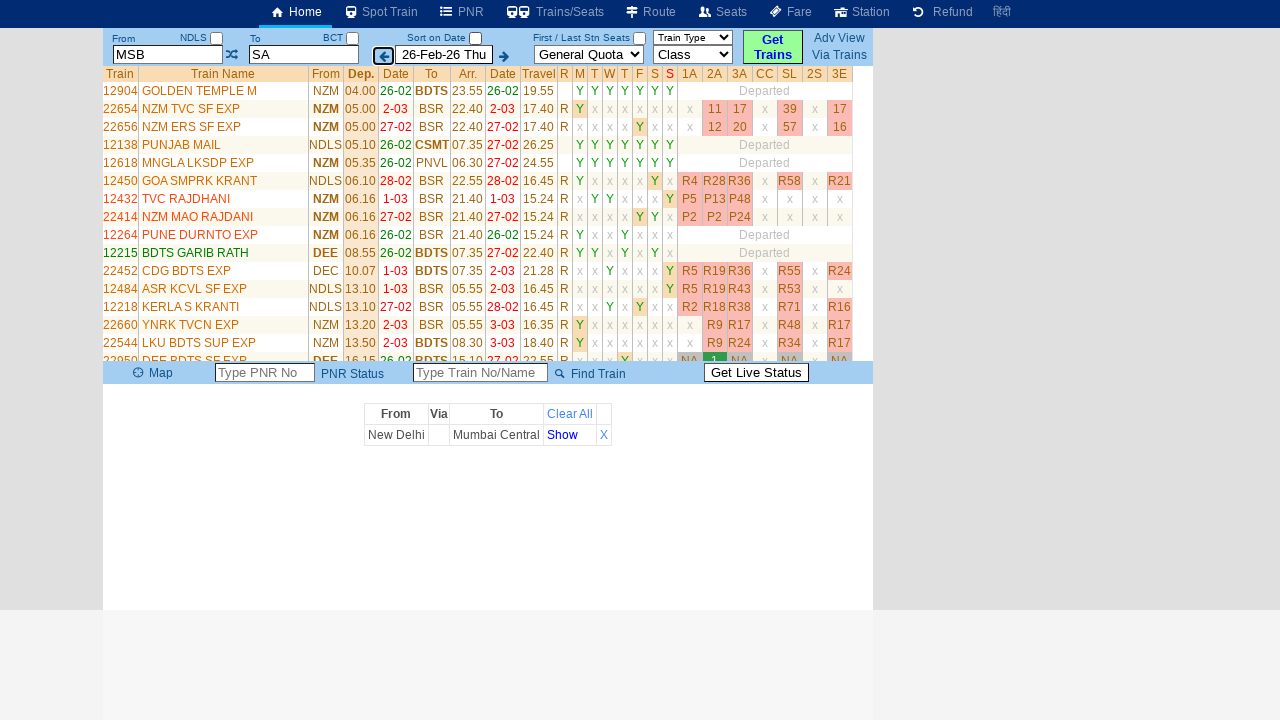